Tests a calendar date picker widget by navigating through year and month views to select a specific date (June 15, 2027), then verifies the selected date values are correctly displayed in the input fields.

Starting URL: https://rahulshettyacademy.com/seleniumPractise/#/offers

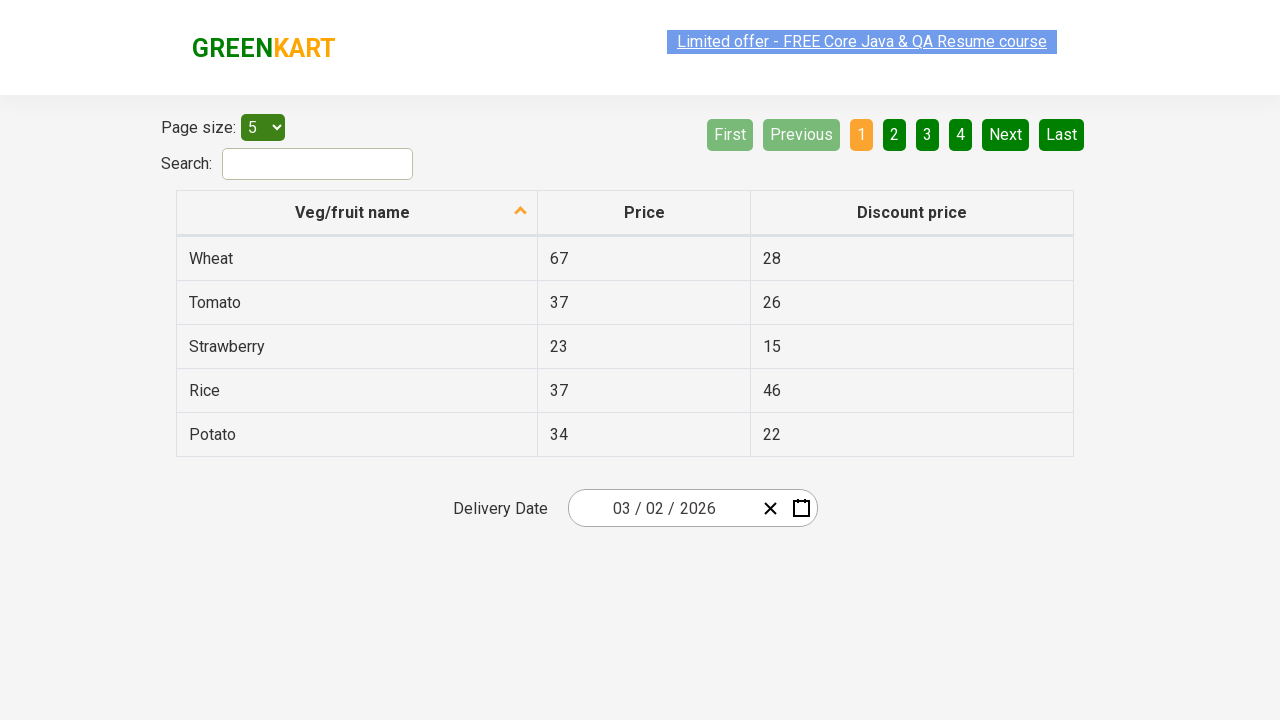

Clicked on calendar input group to open the date picker at (662, 508) on .react-date-picker__inputGroup
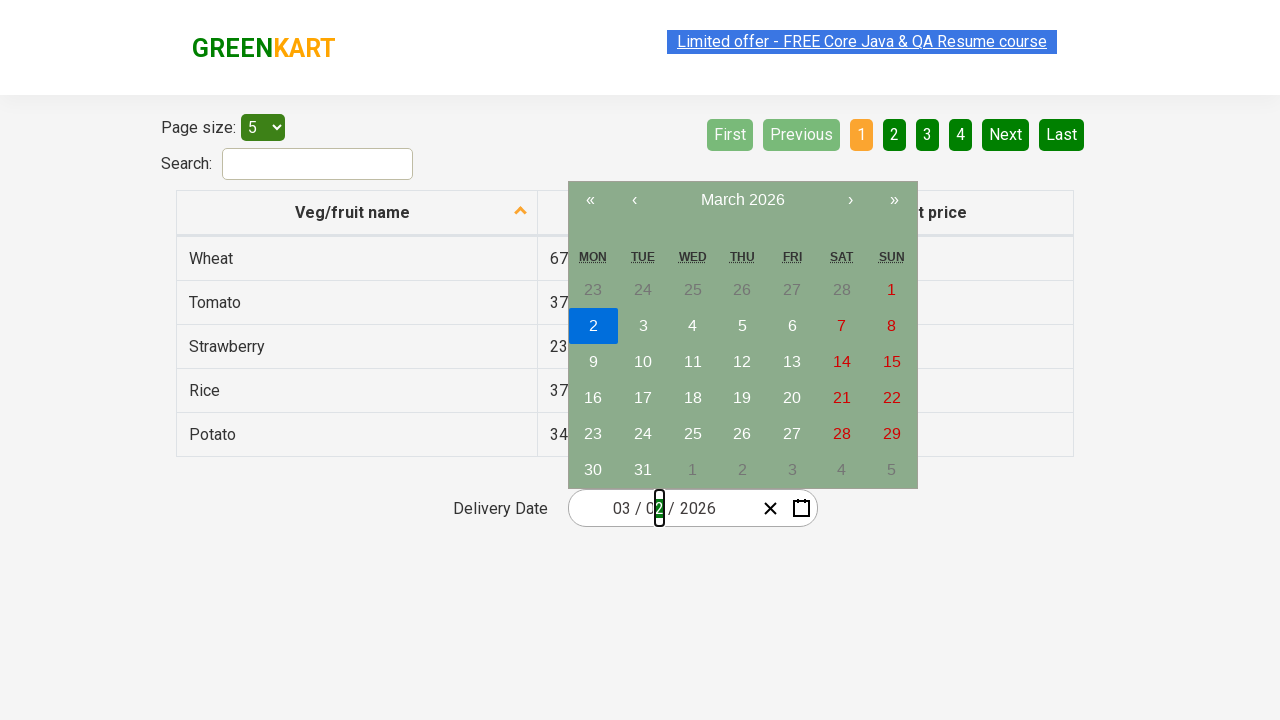

Clicked navigation label to switch to month view at (742, 200) on .react-calendar__navigation__label
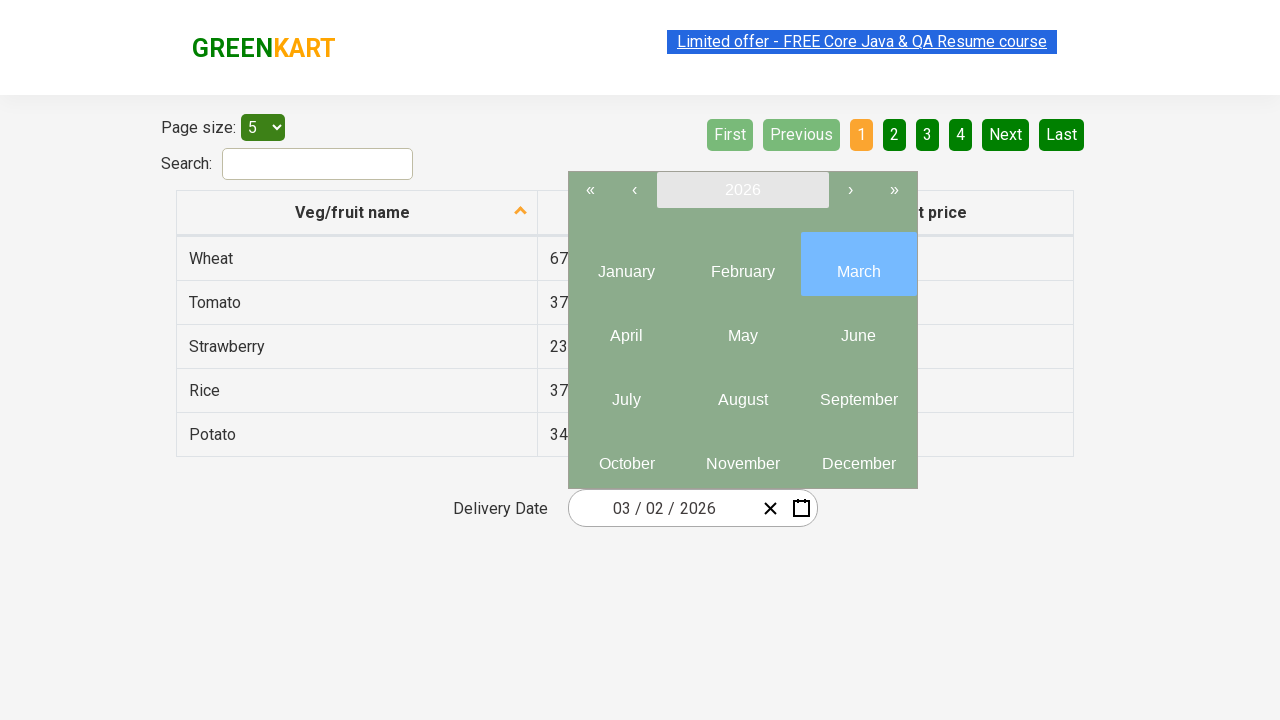

Clicked navigation label again to switch to year view at (742, 190) on .react-calendar__navigation__label
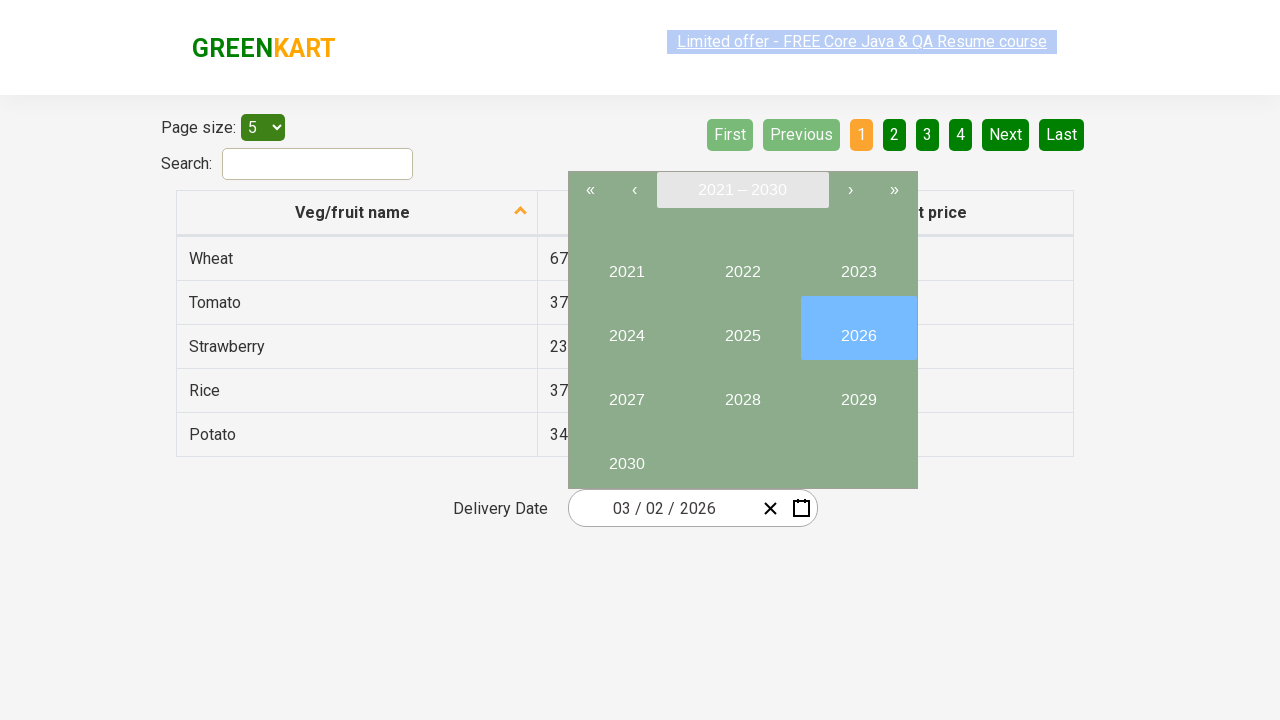

Selected year 2027 at (626, 392) on //button[text()='2027']
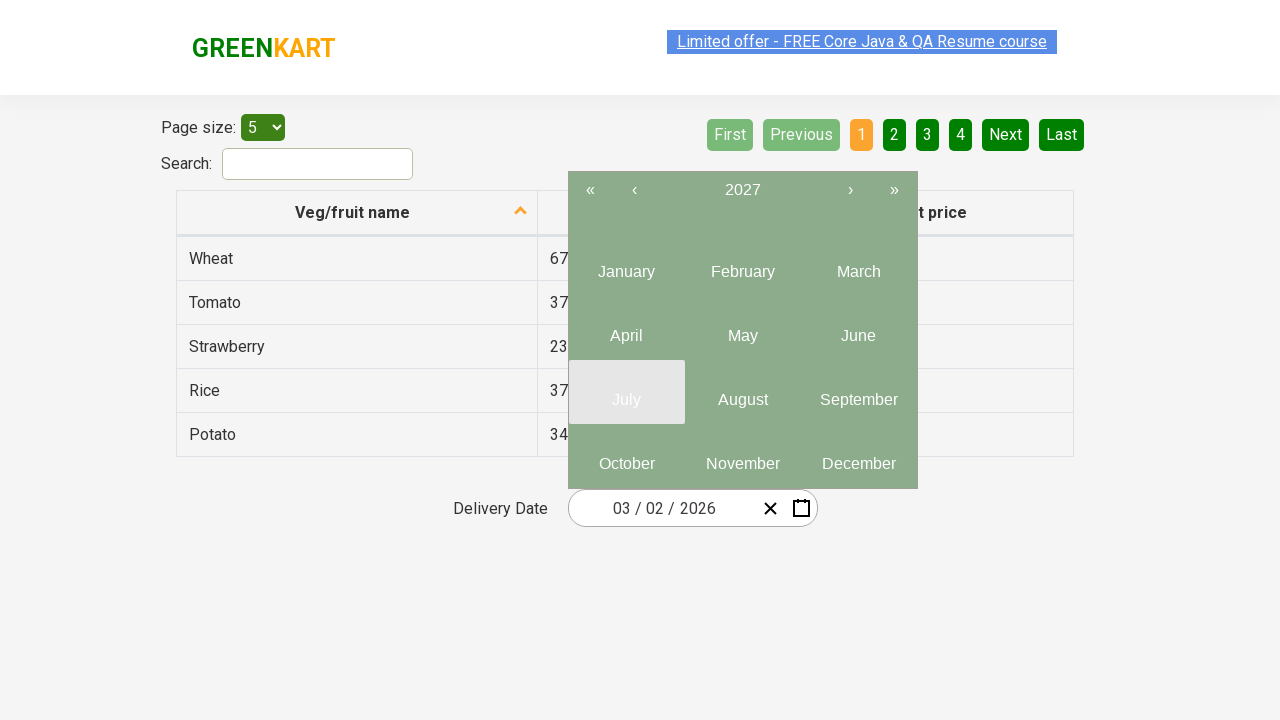

Selected month 6 (June) at (858, 328) on .react-calendar__year-view__months__month >> nth=5
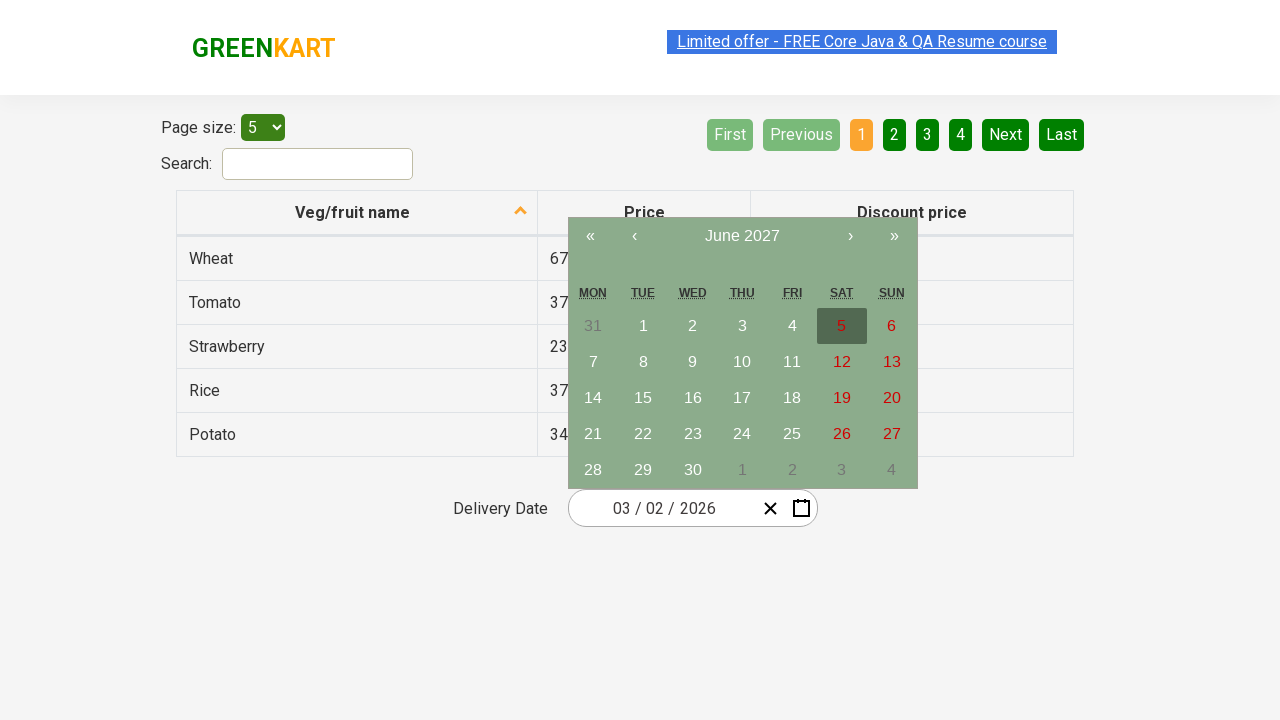

Selected date 15 at (643, 398) on //abbr[text()='15']
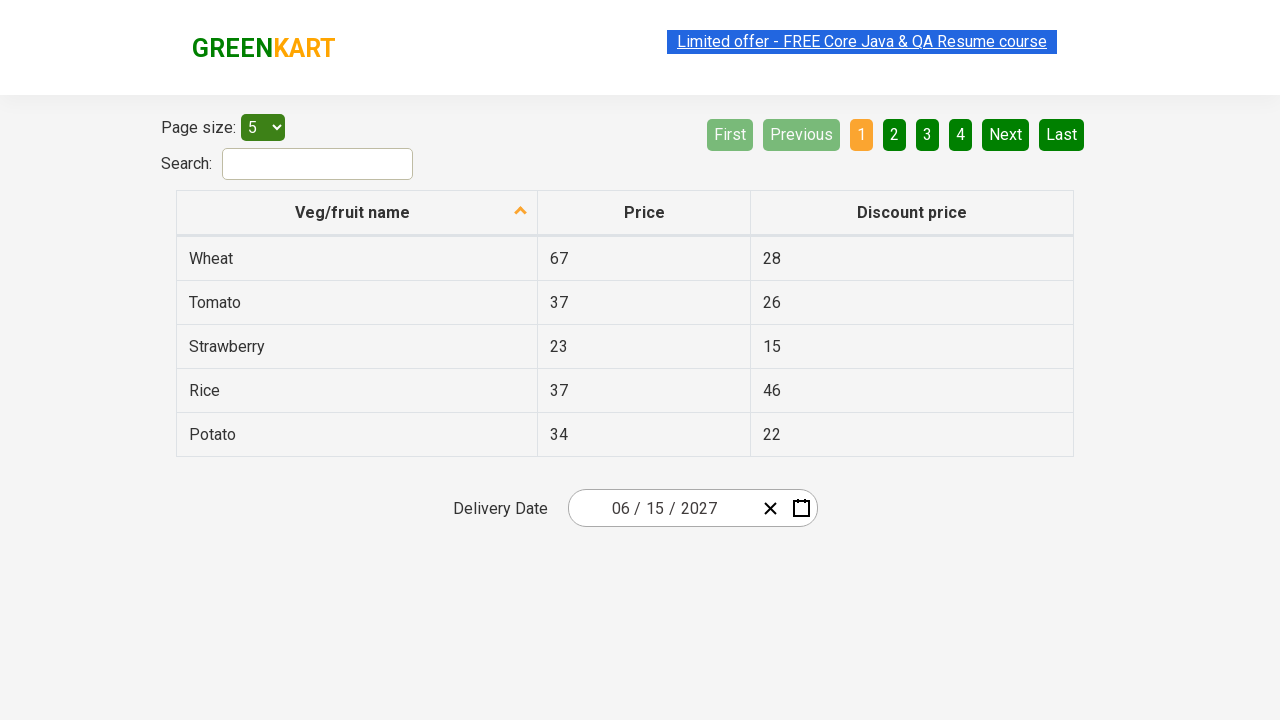

Date picker input fields updated with selected date
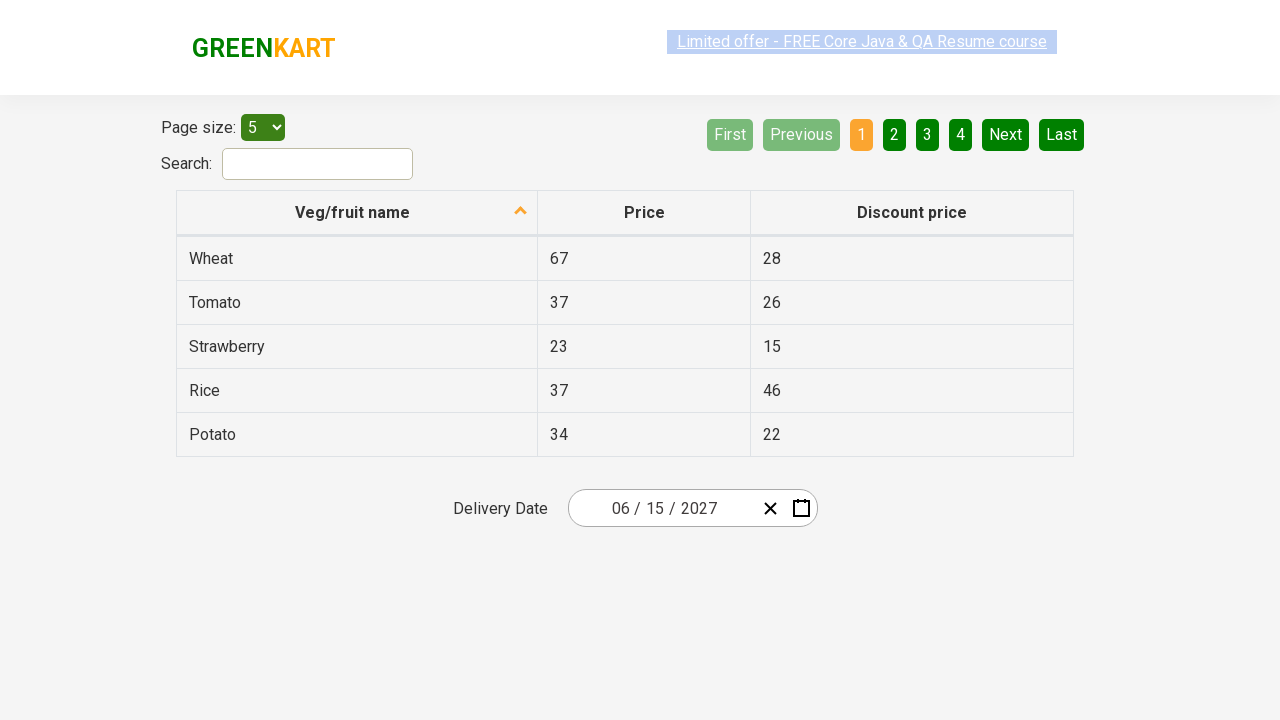

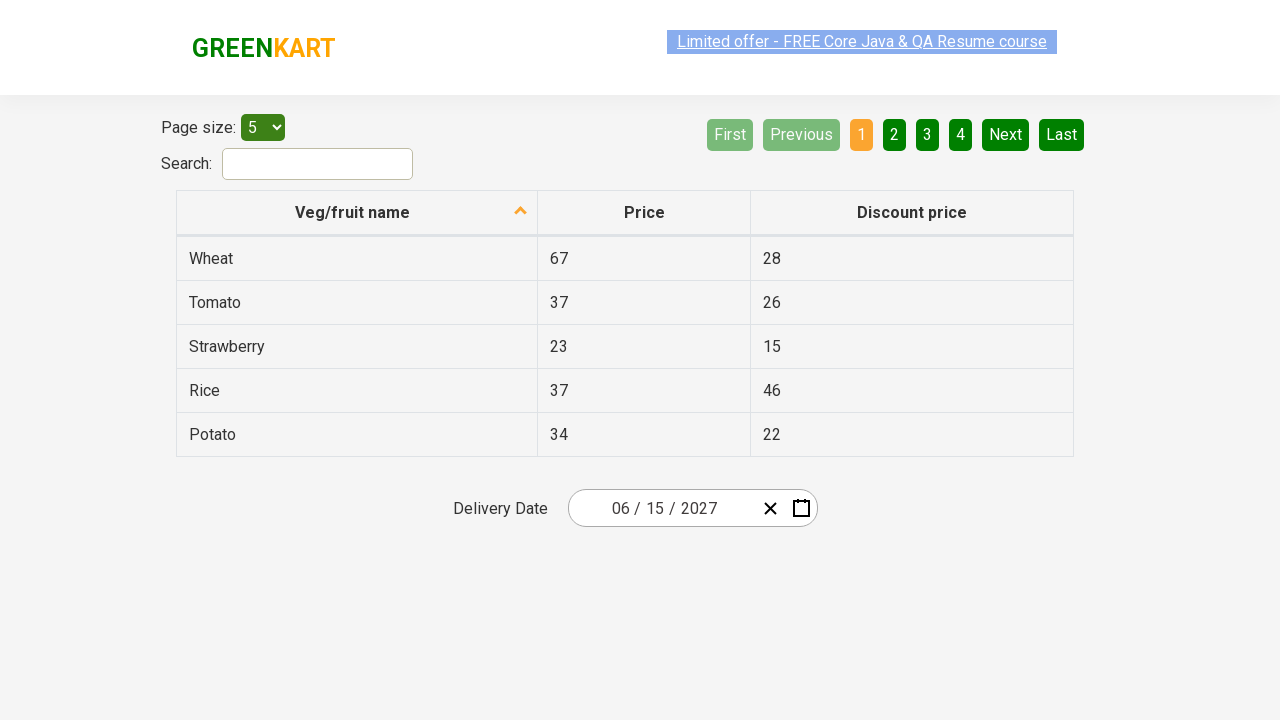